Tests registration form by filling in first name, last name, and email fields, then submitting the form and verifying success message

Starting URL: http://suninjuly.github.io/registration1.html

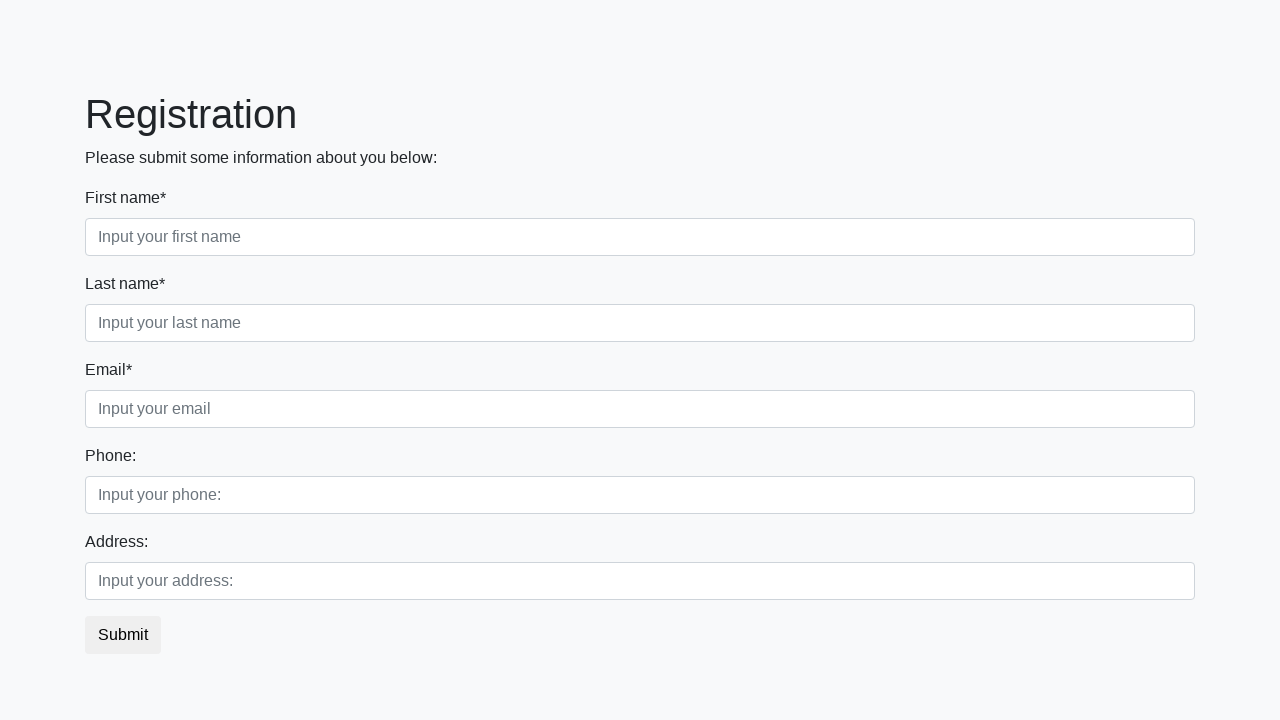

Filled first name field with 'test' on input[placeholder='Input your first name']
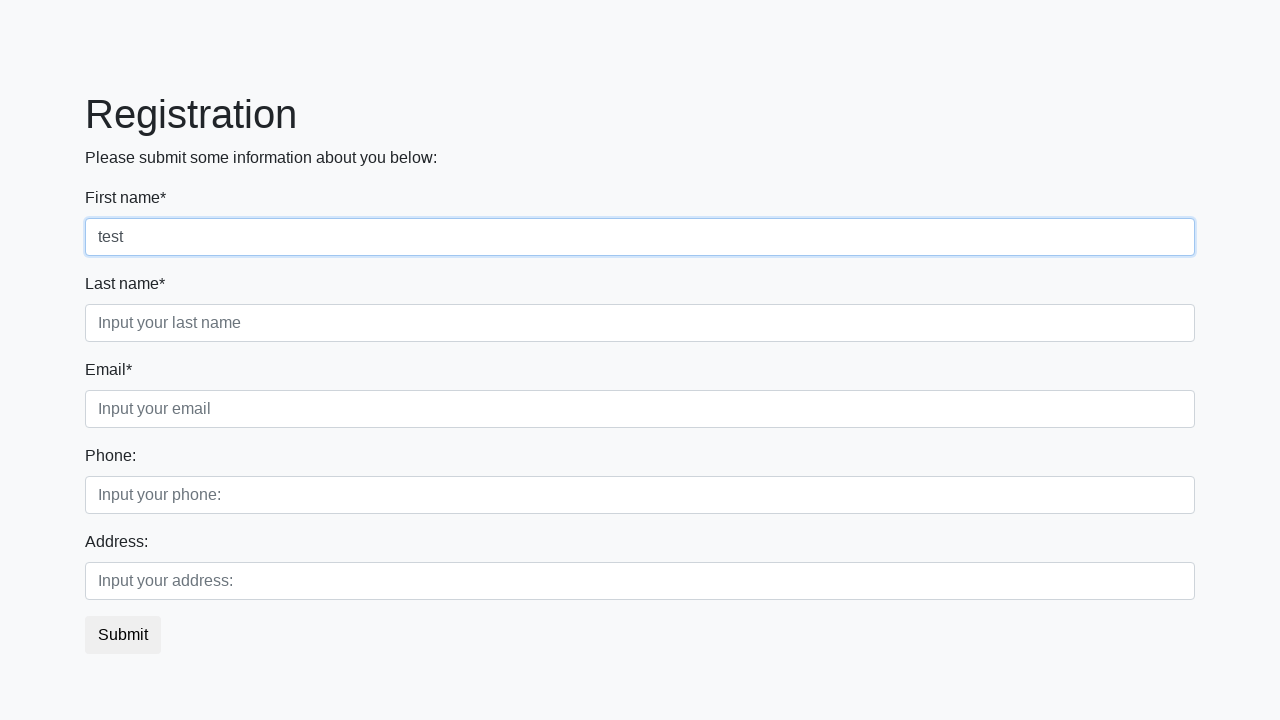

Filled last name field with 'test' on input[placeholder='Input your last name']
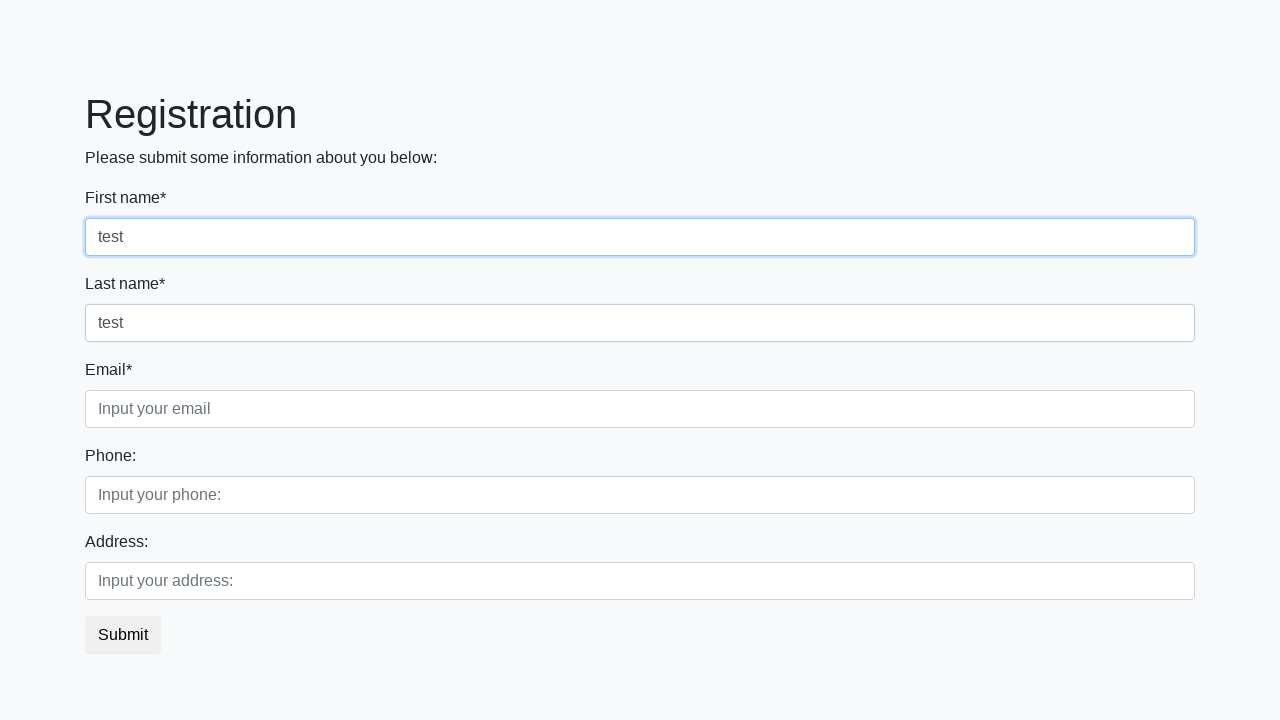

Filled email field with 'test' on input[placeholder='Input your email']
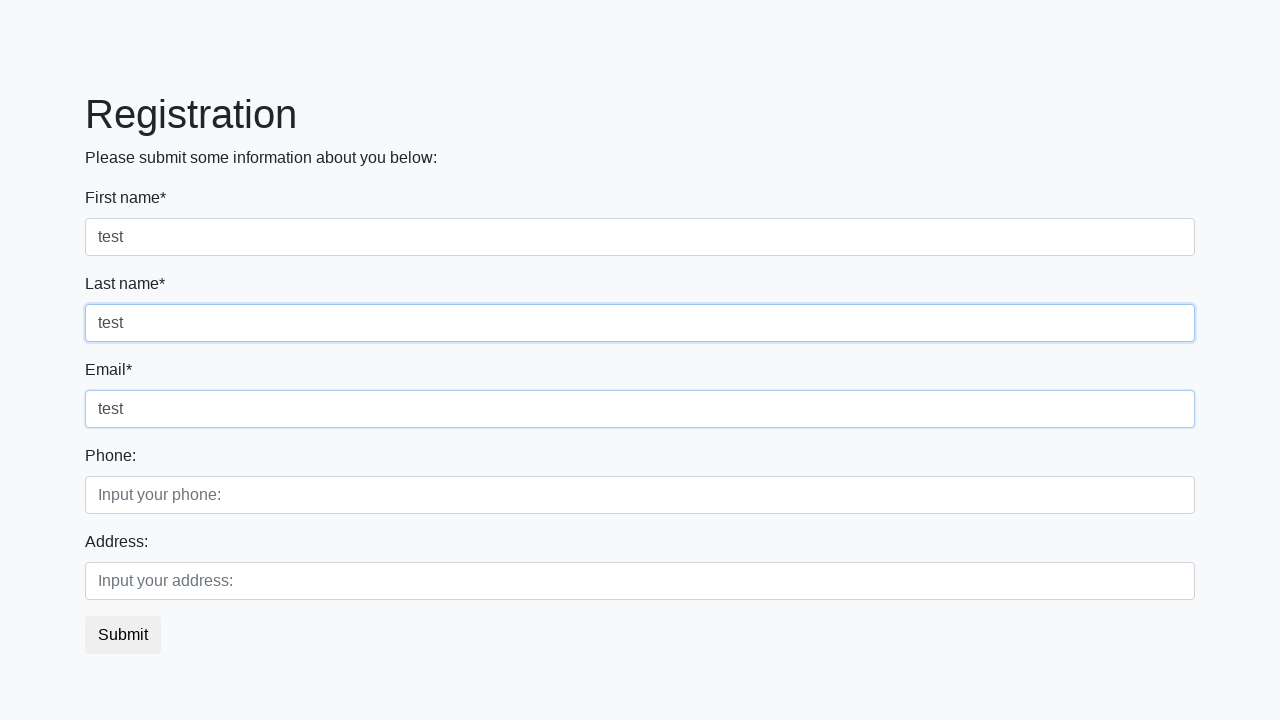

Clicked submit button at (123, 635) on button.btn
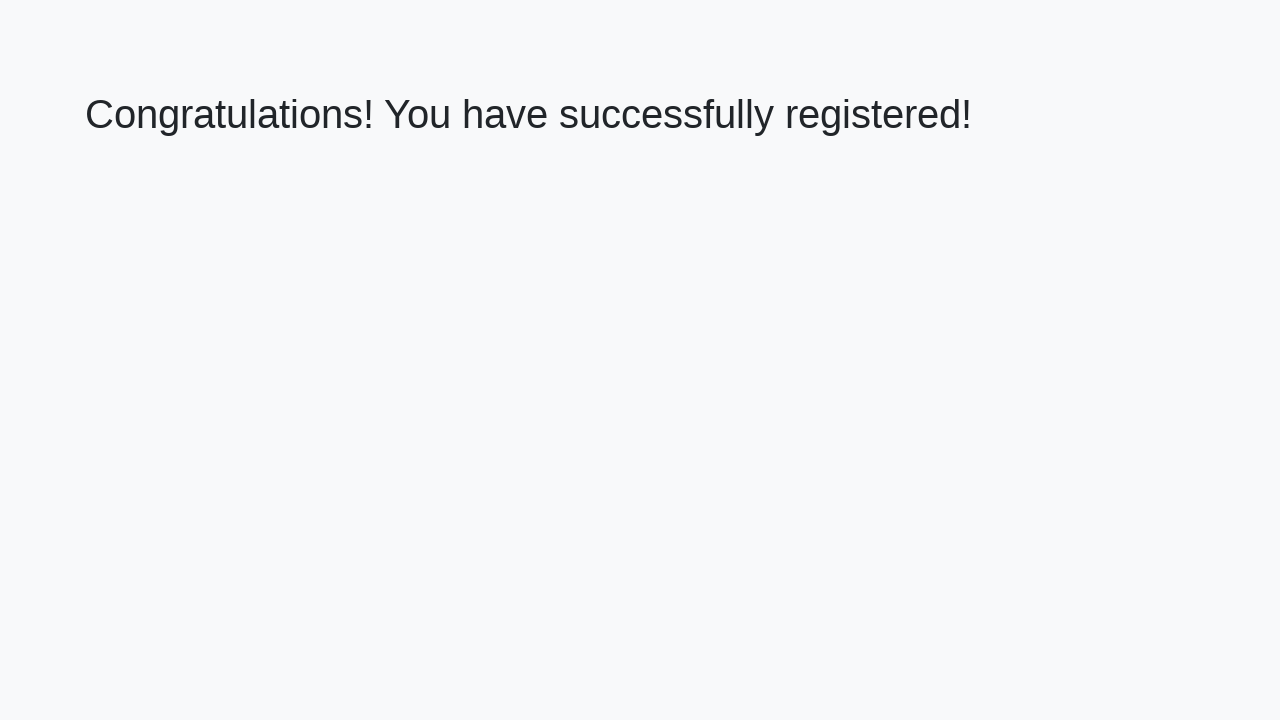

Success message heading loaded
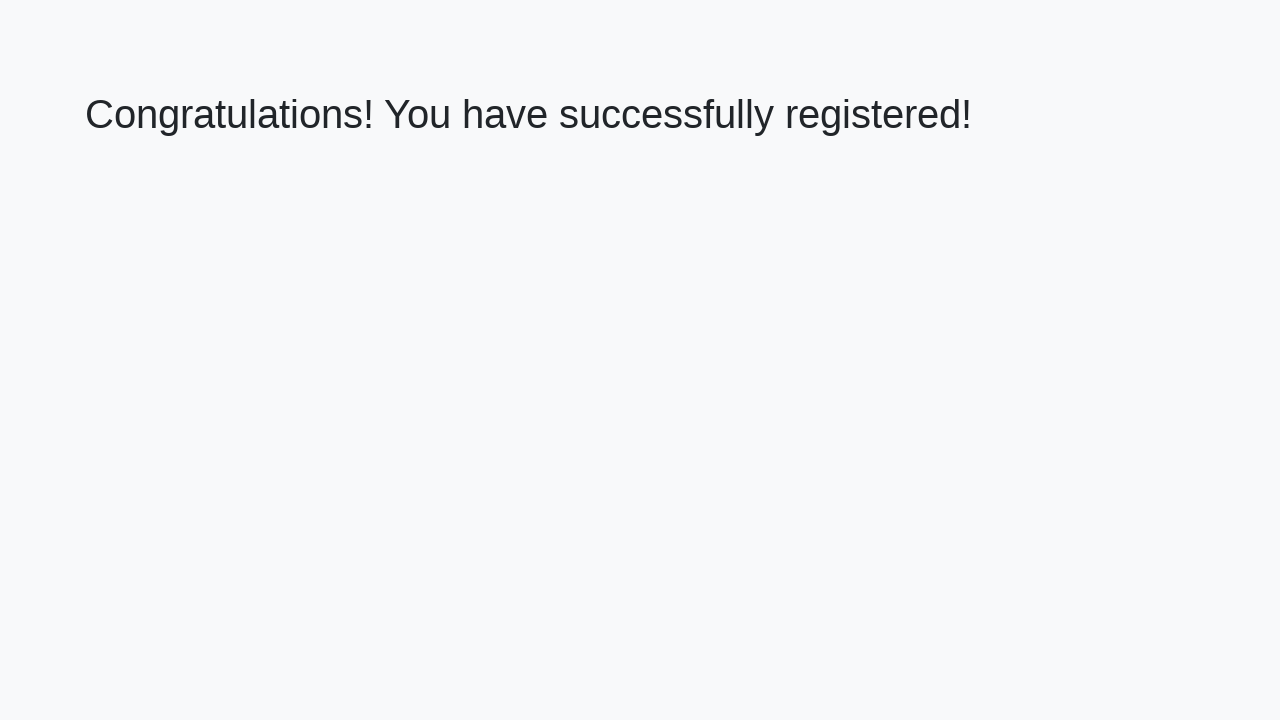

Retrieved success message: 'Congratulations! You have successfully registered!'
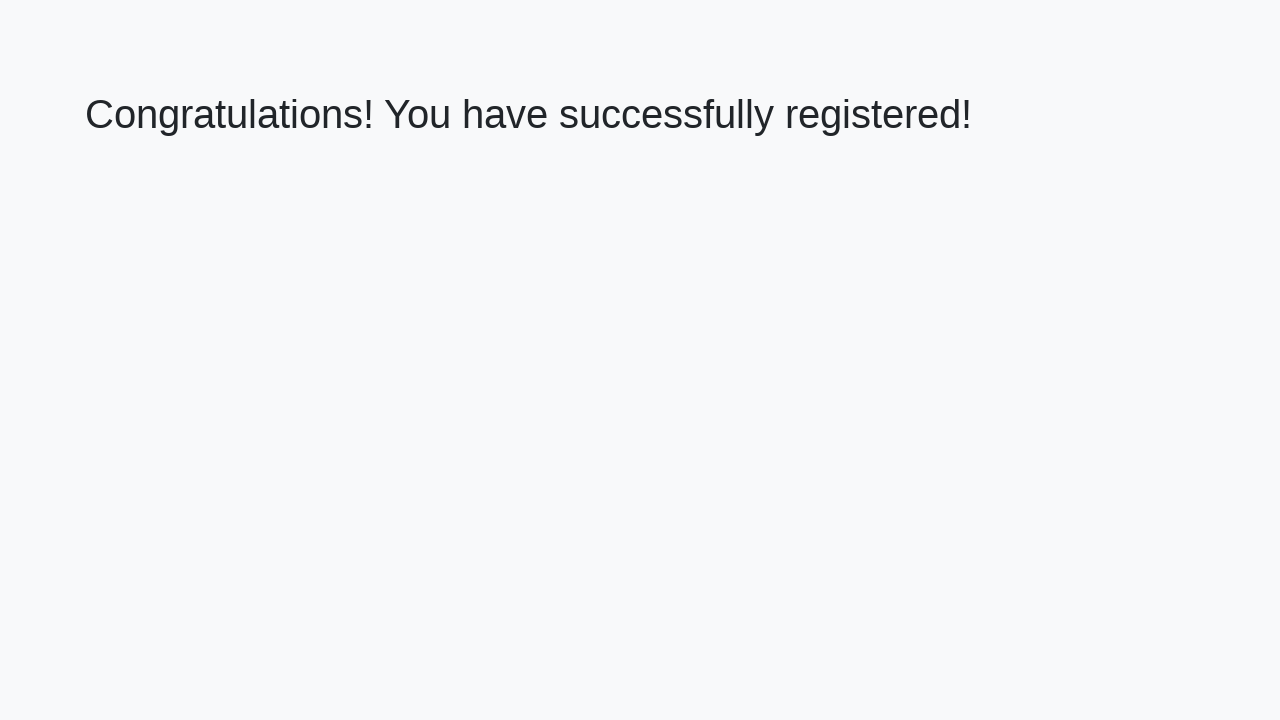

Verified success message matches expected text
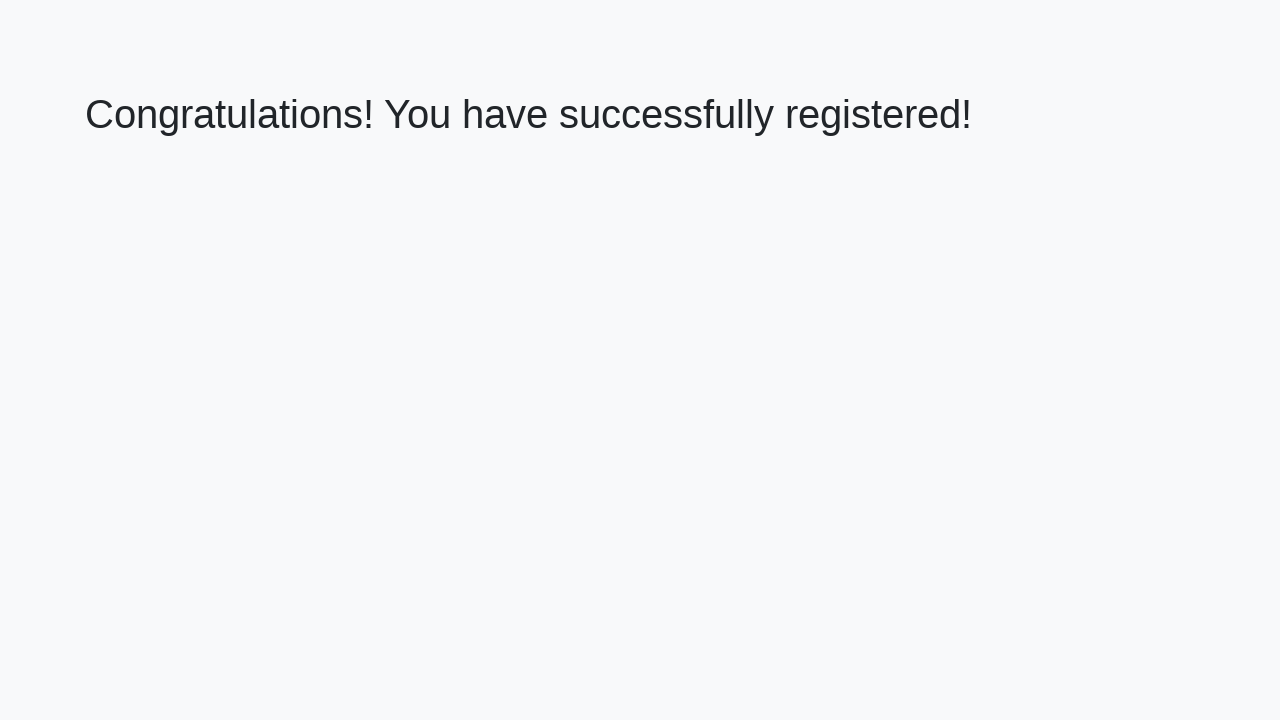

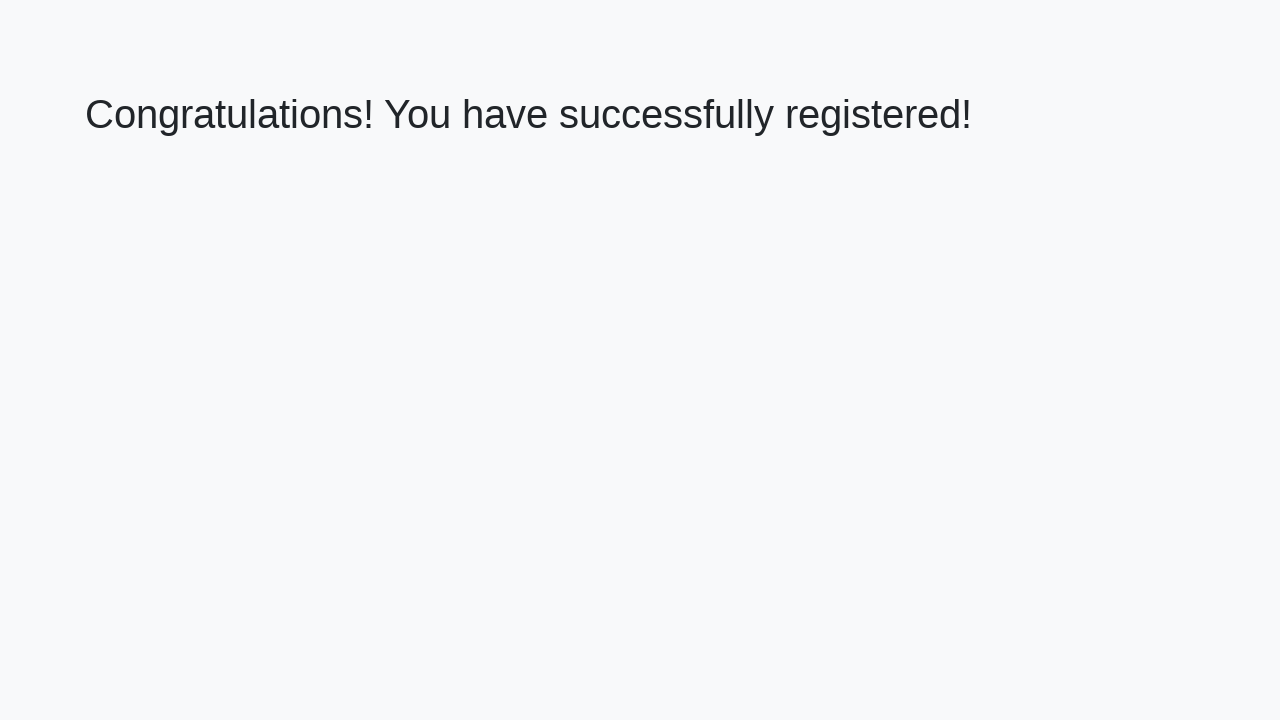